Tests the favourite book feature by adding a new book with title and author, then clicking the heart button to add it to favourites, and verifying it appears in the "Mina böcker" (My Books) section.

Starting URL: https://tap-ht24-testverktyg.github.io/exam-template/

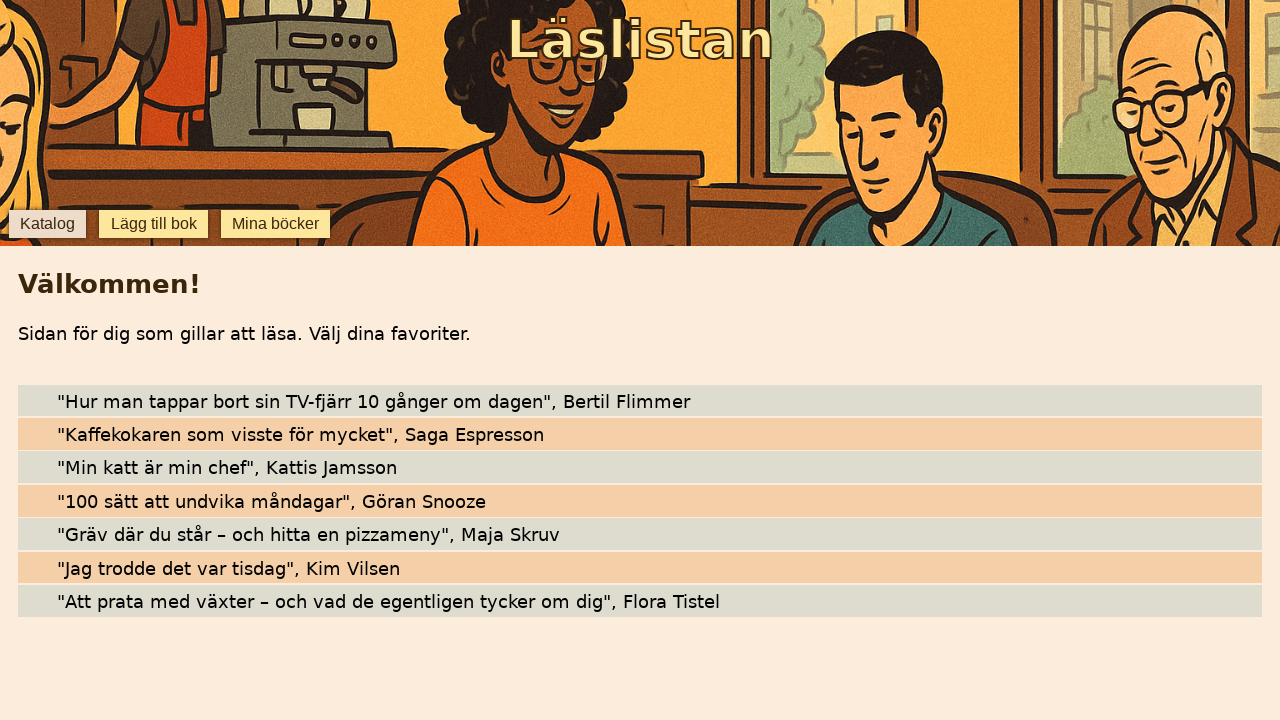

Clicked 'Lägg till bok' (Add book) navigation button at (154, 224) on internal:role=button[name="Lägg till bok"i]
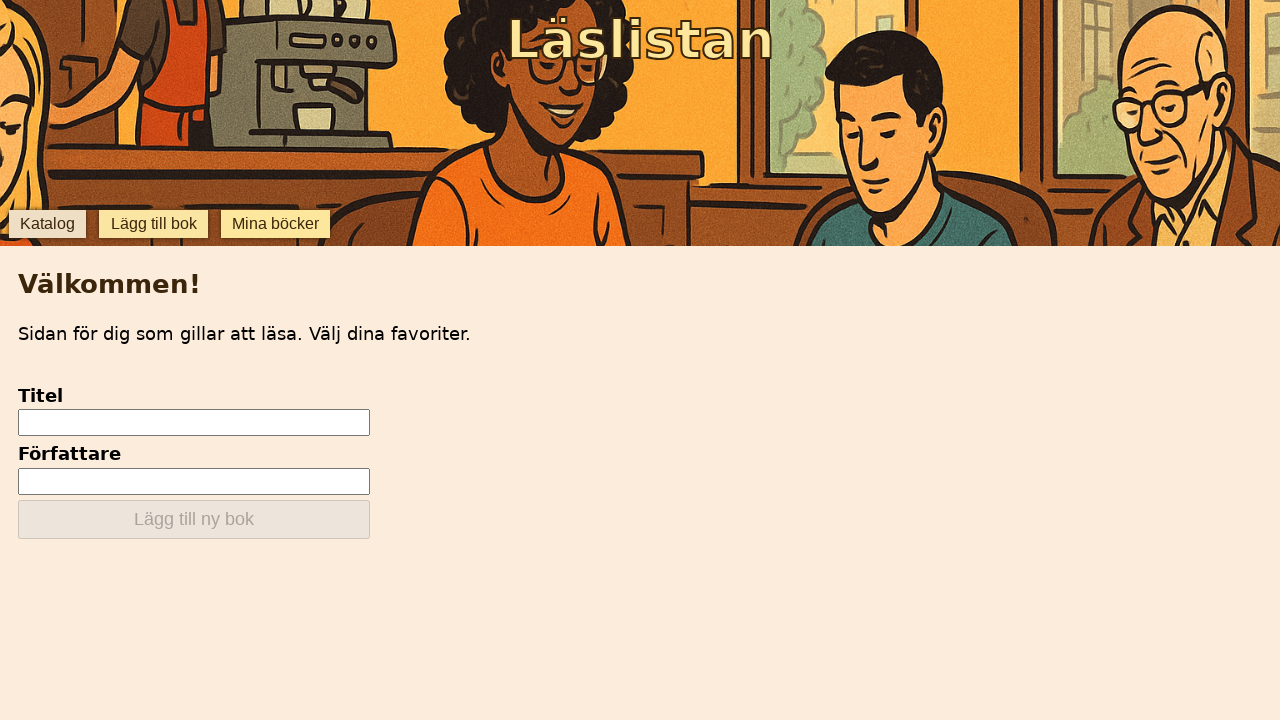

Add book form became visible
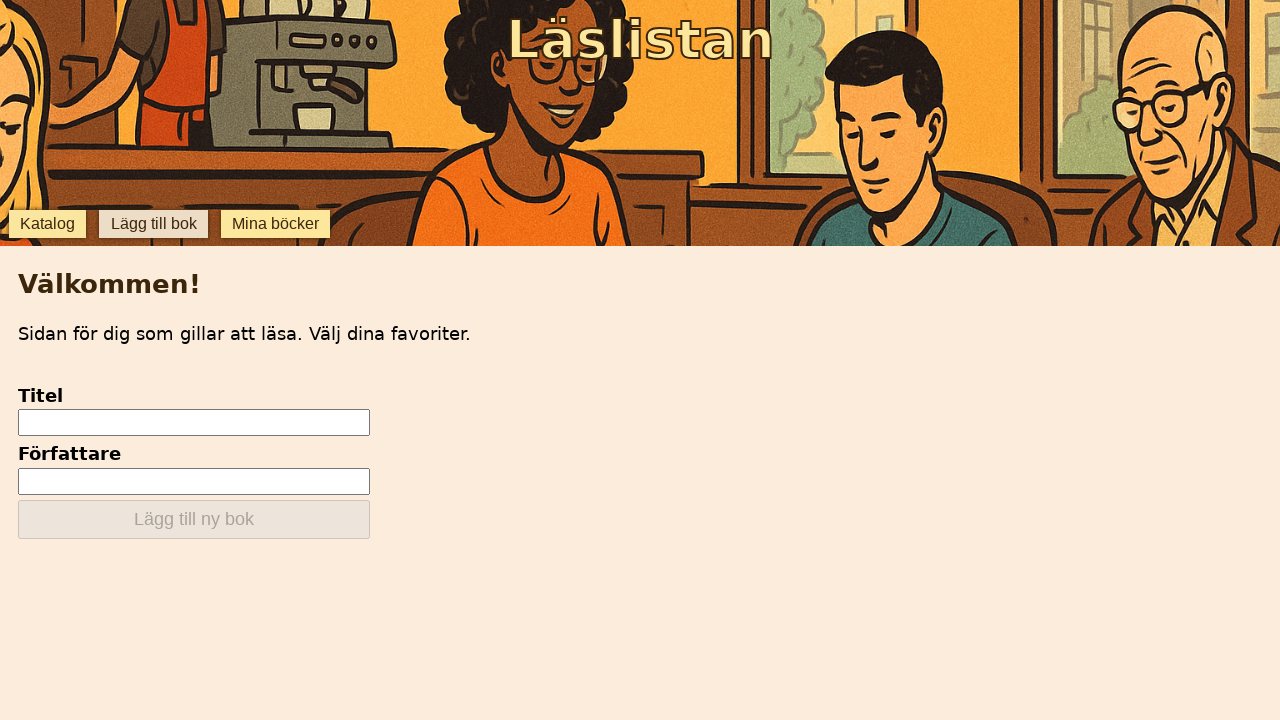

Filled title field with 'testTitle' on internal:testid=[data-testid="add-input-title"s]
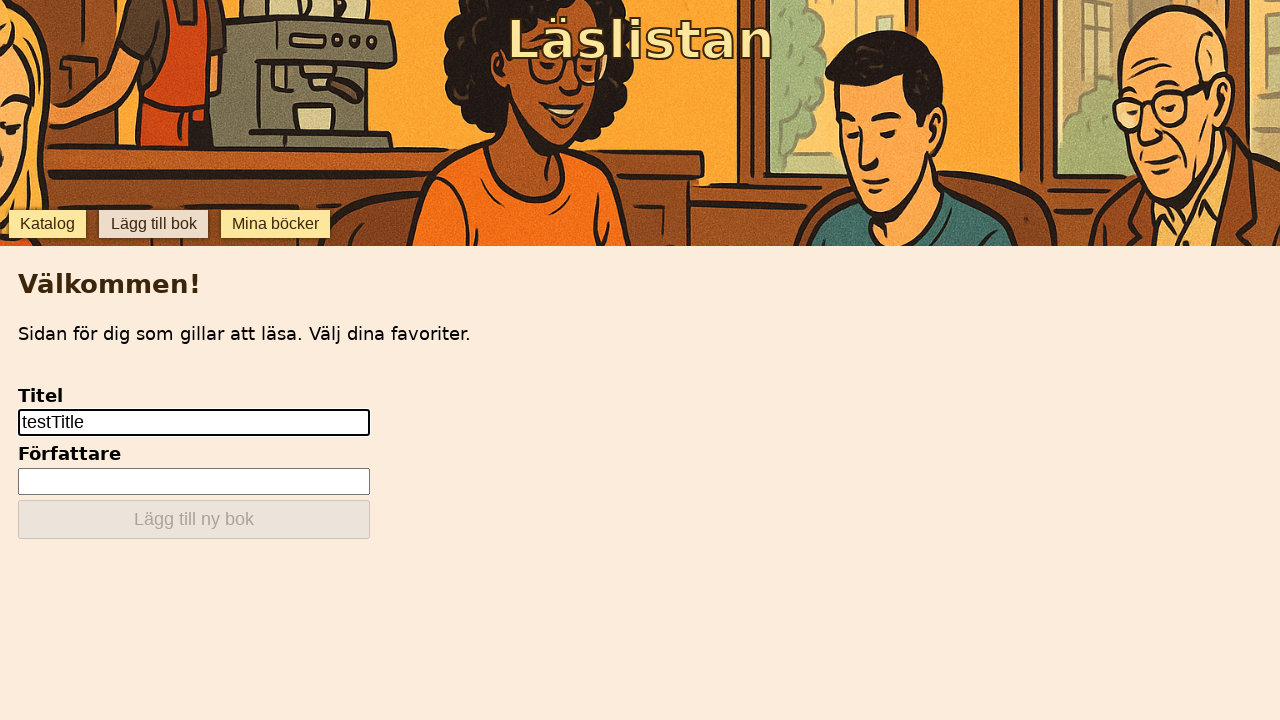

Filled author field with 'testAuthor' on internal:testid=[data-testid="add-input-author"s]
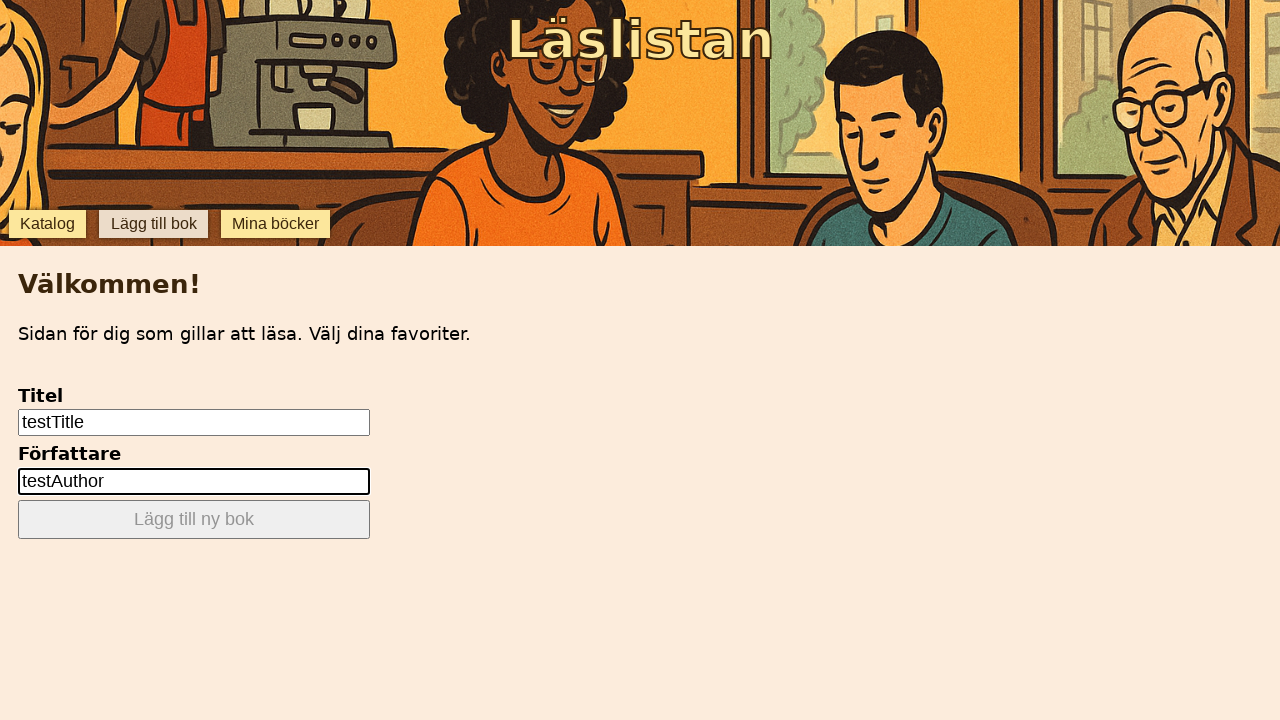

Clicked 'Lägg till ny bok' (Add new book) button at (194, 520) on internal:role=button[name="Lägg till ny bok"i]
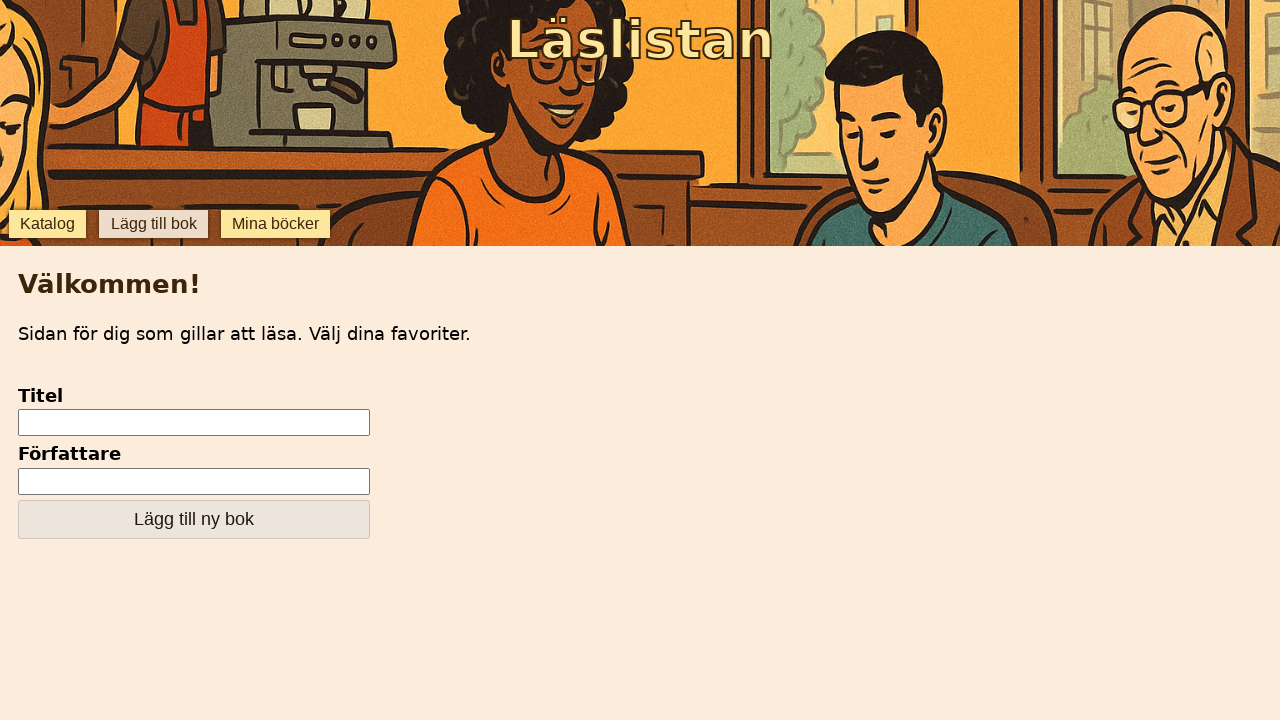

Clicked 'Katalog' (Catalogue) navigation button at (47, 224) on internal:role=button[name="Katalog"i]
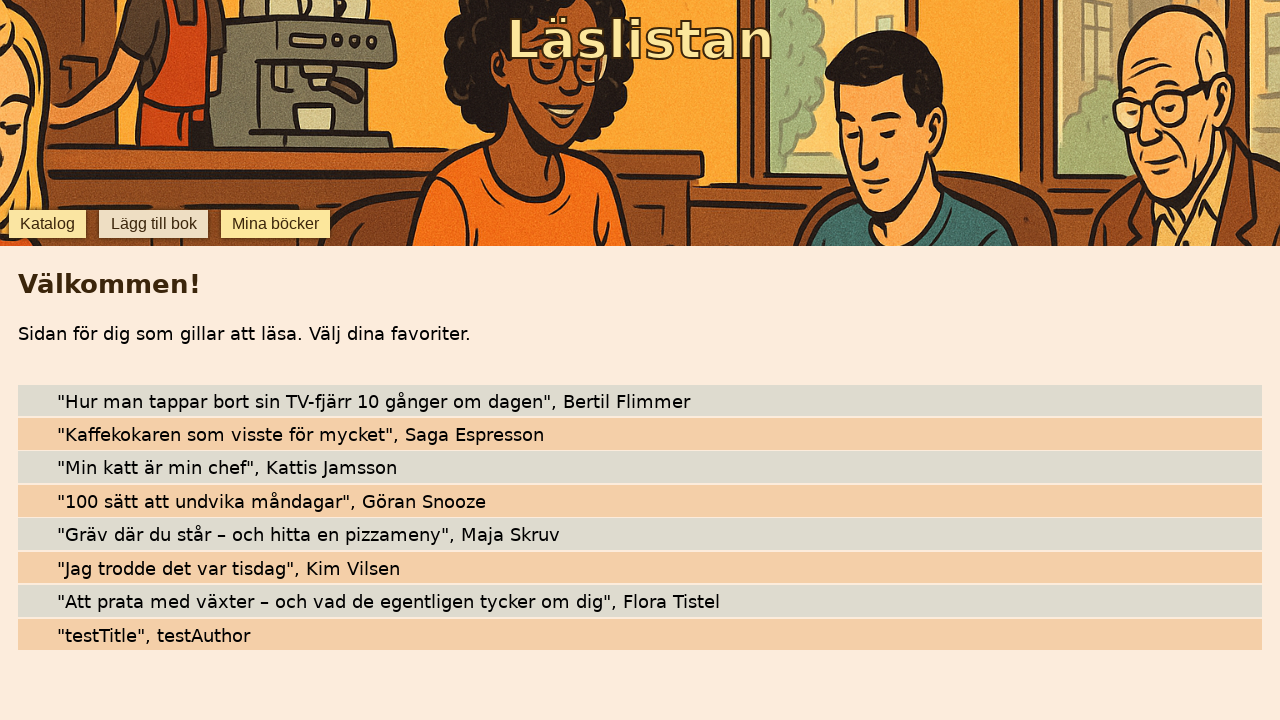

Book with author 'testAuthor' became visible in catalogue
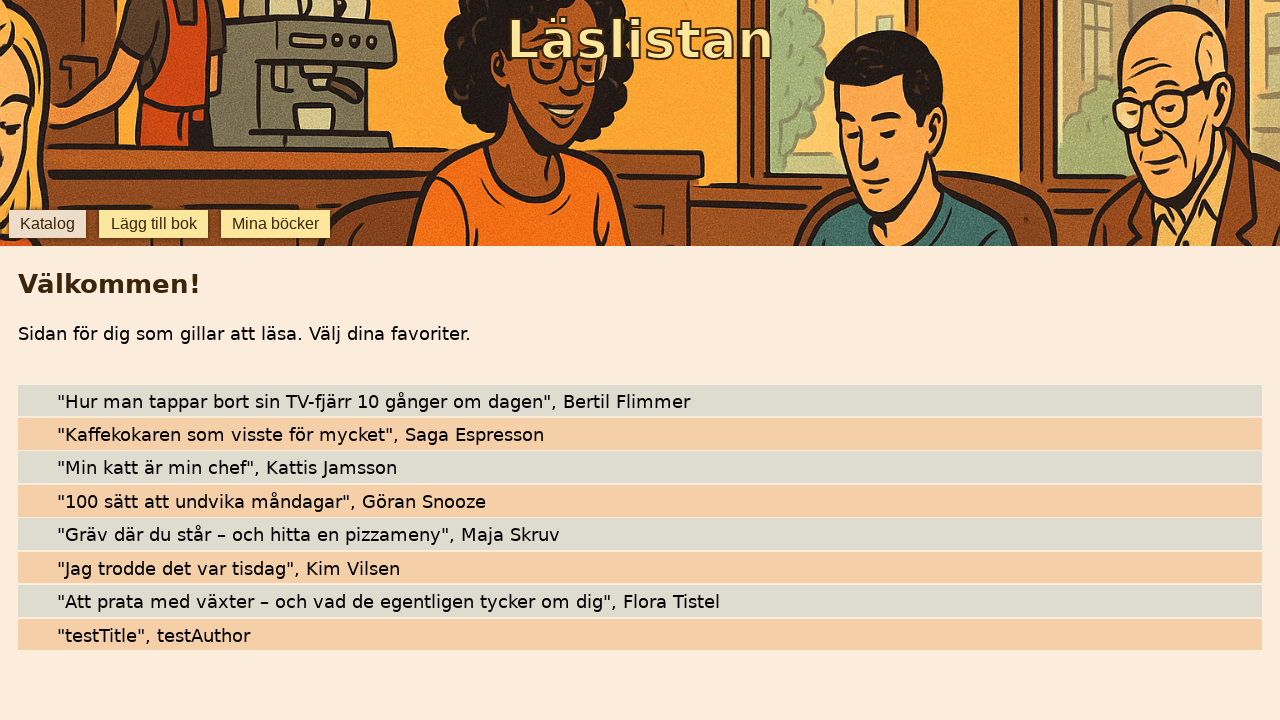

Clicked heart button to add 'testTitle' book to favourites at (40, 634) on internal:testid=[data-testid="star-testTitle"s]
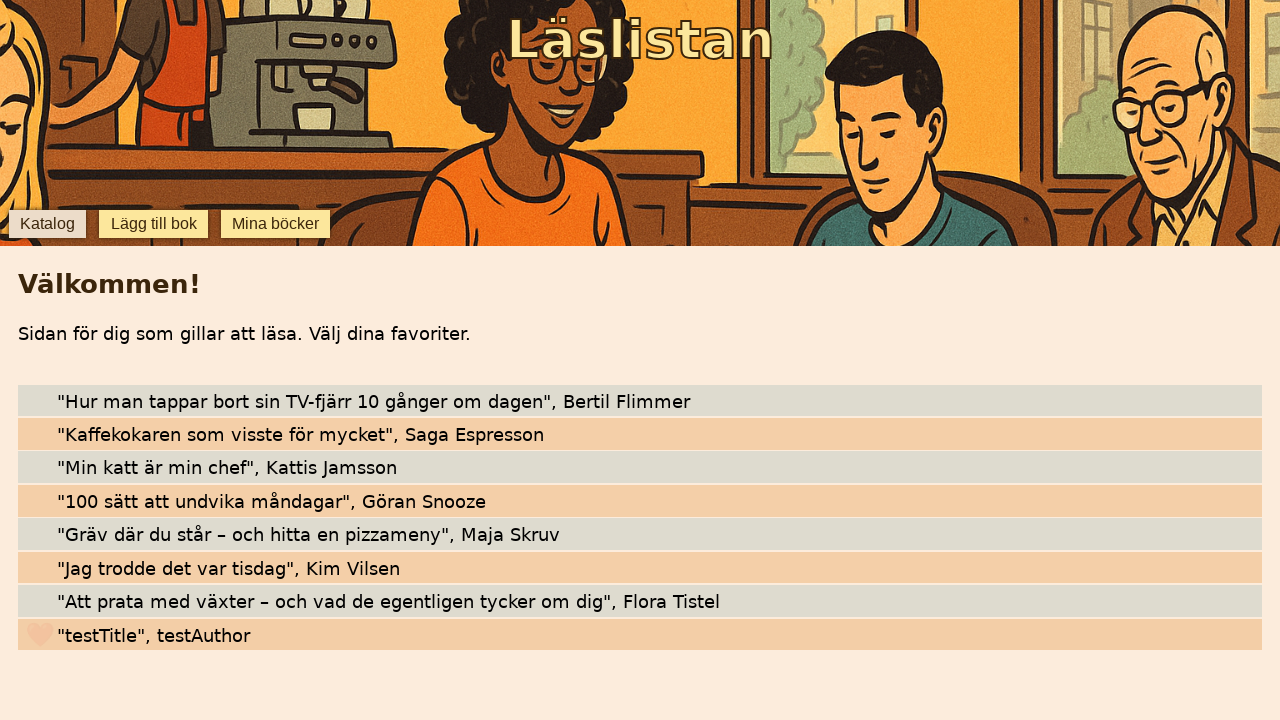

Clicked 'Mina böcker' (My books) navigation button at (276, 224) on internal:role=button[name="Mina böcker"i]
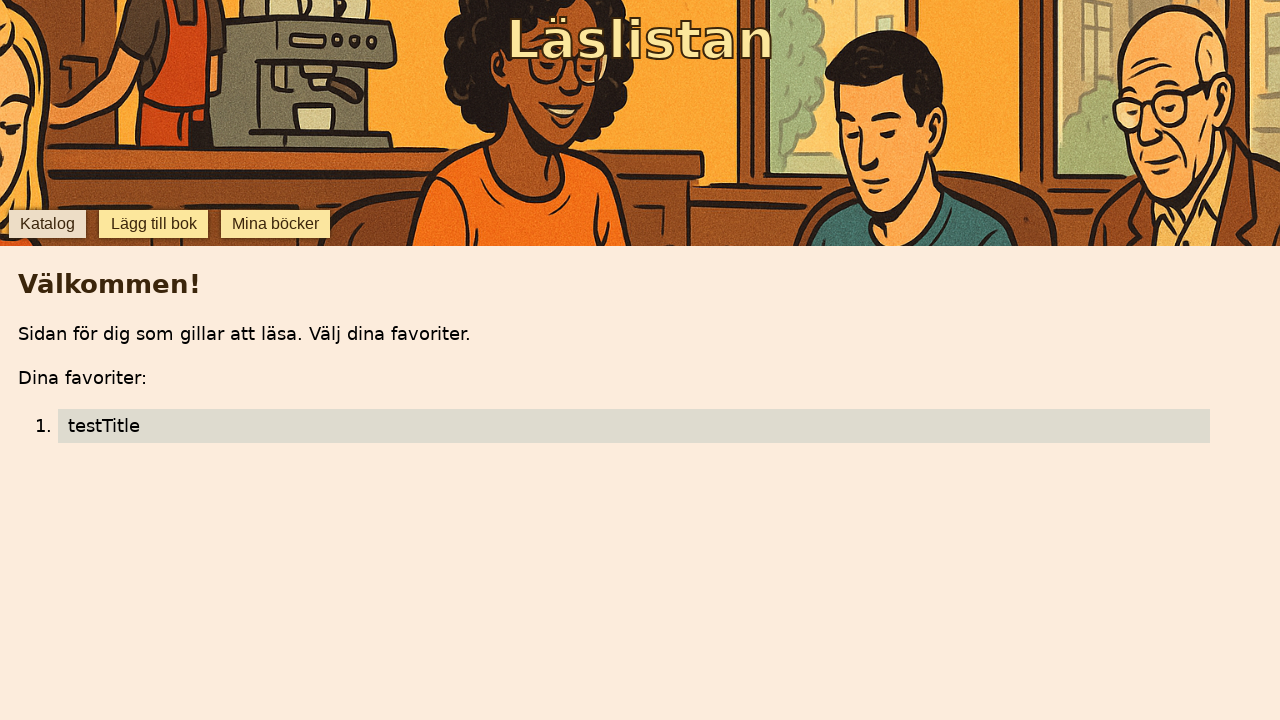

Verified 'testTitle' book appears in 'Mina böcker' (My Books) section
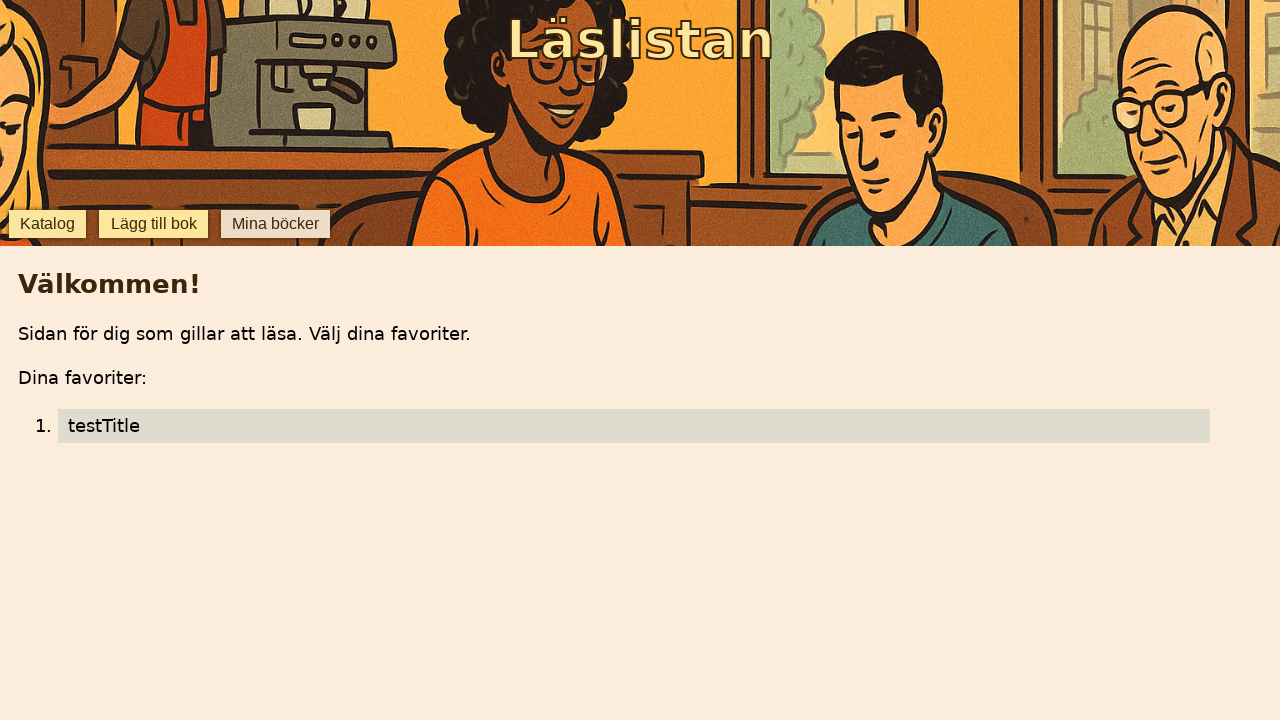

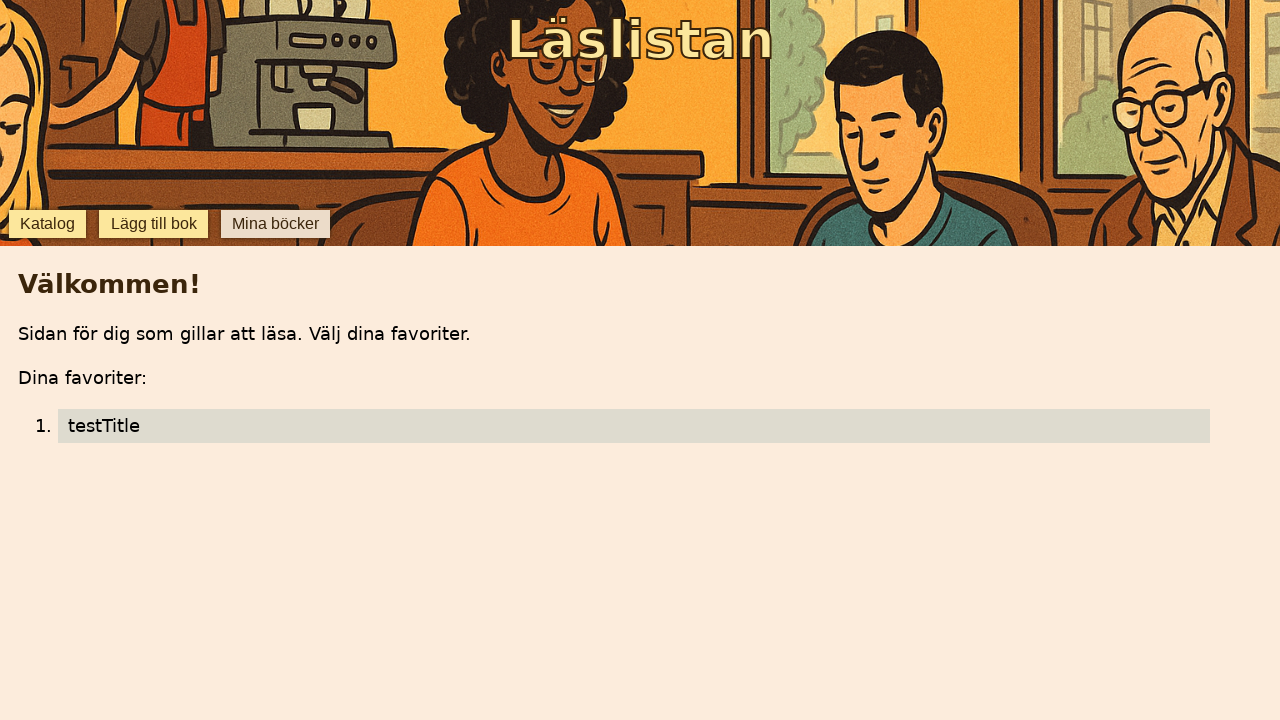